Tests iframe handling on W3Schools Try It editor by switching to the result iframe, executing JavaScript to trigger a function and highlight an element, then switching back to the main content and verifying iframe elements exist.

Starting URL: https://www.w3schools.com/jsref/tryit.asp?filename=tryjsref_submit_get

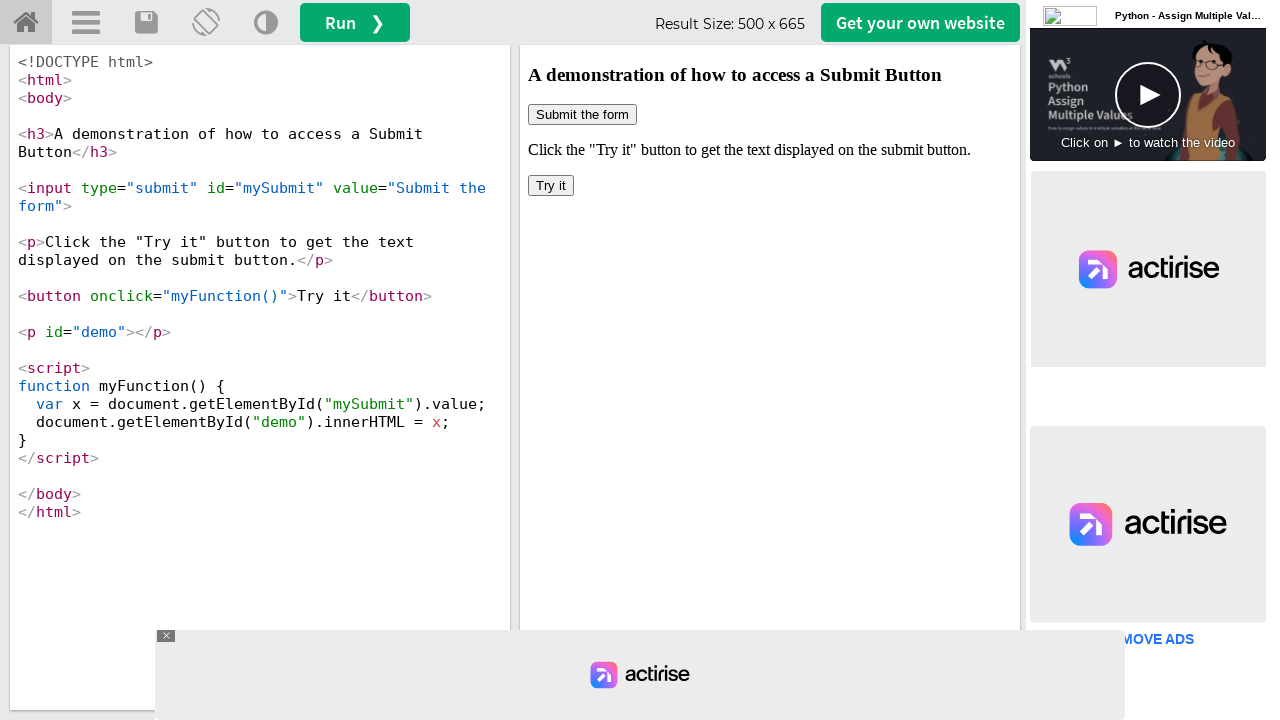

Located result iframe (#iframeResult)
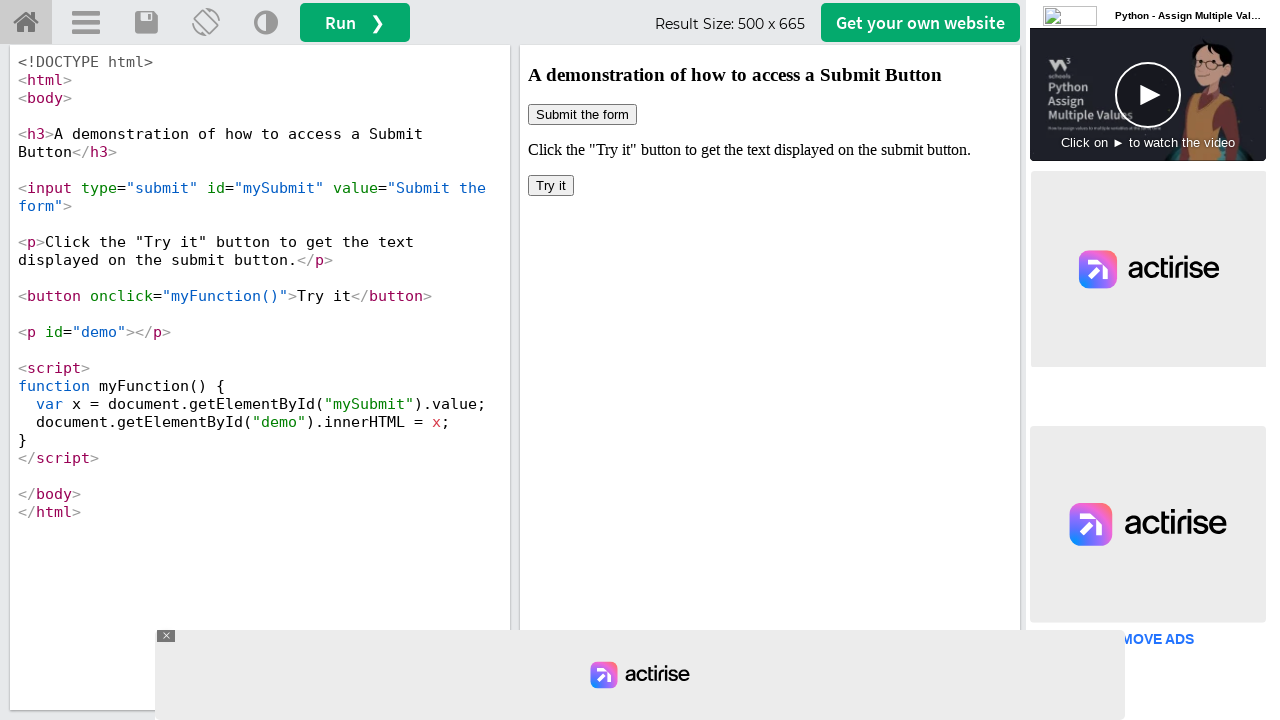

Located submit input element (input#mySubmit) within iframe
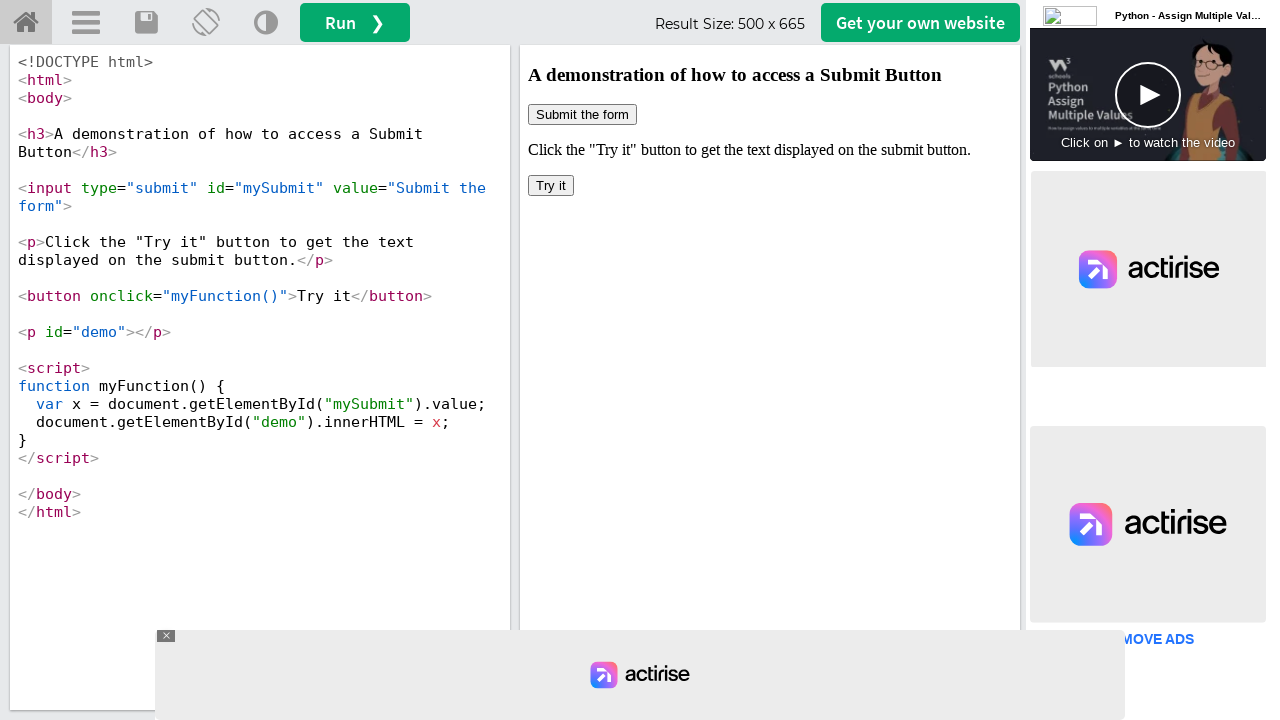

Executed myFunction() within iframe context
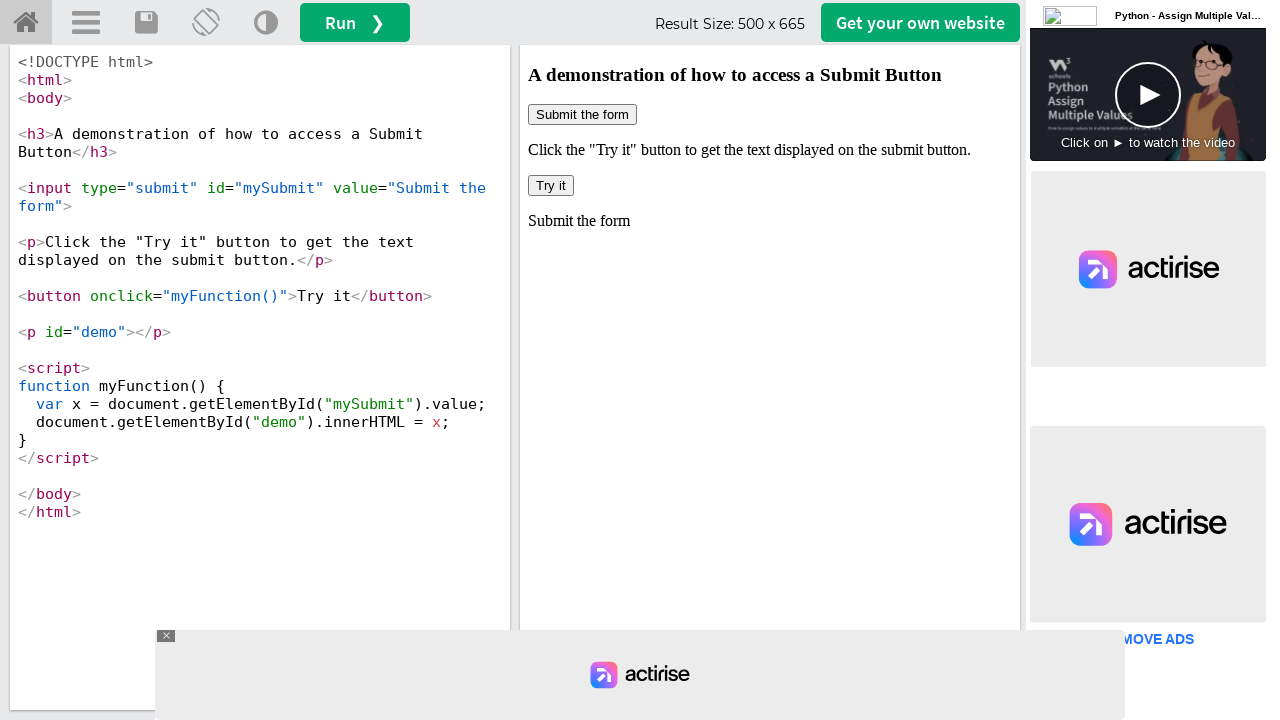

Applied red border highlight to submit element via JavaScript
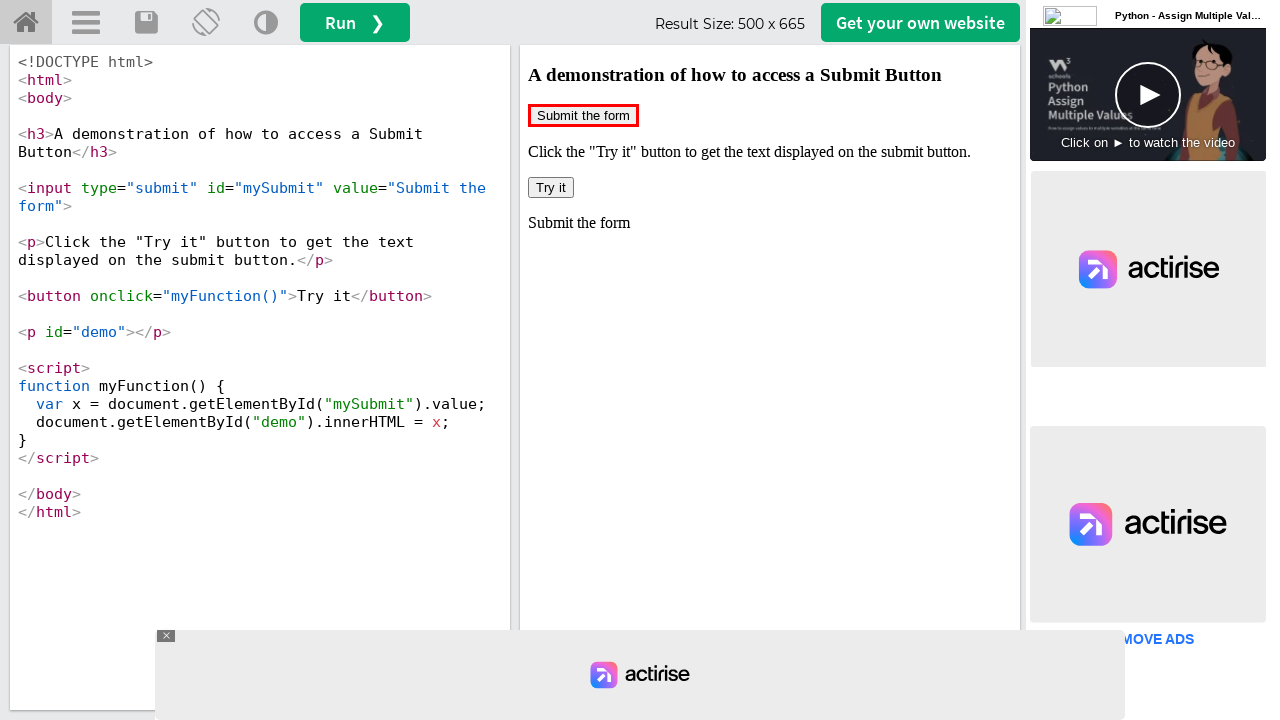

Verified submit input element is visible
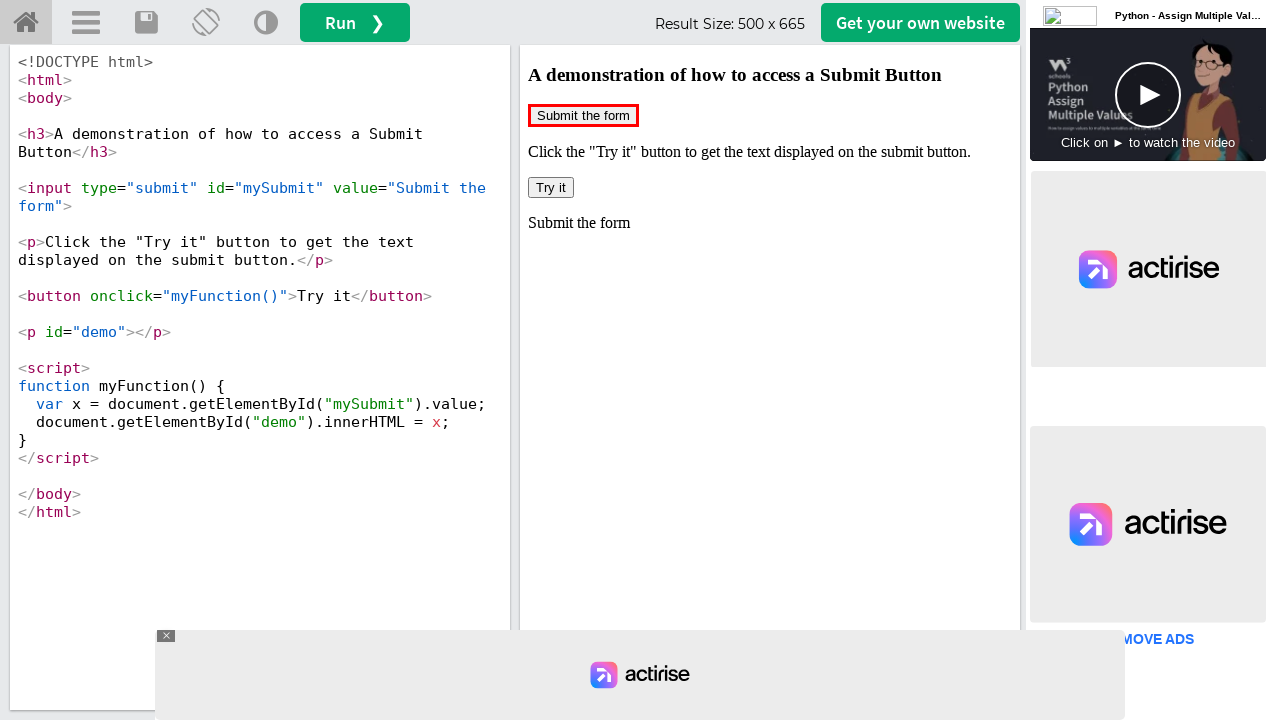

Located all iframe elements on main page
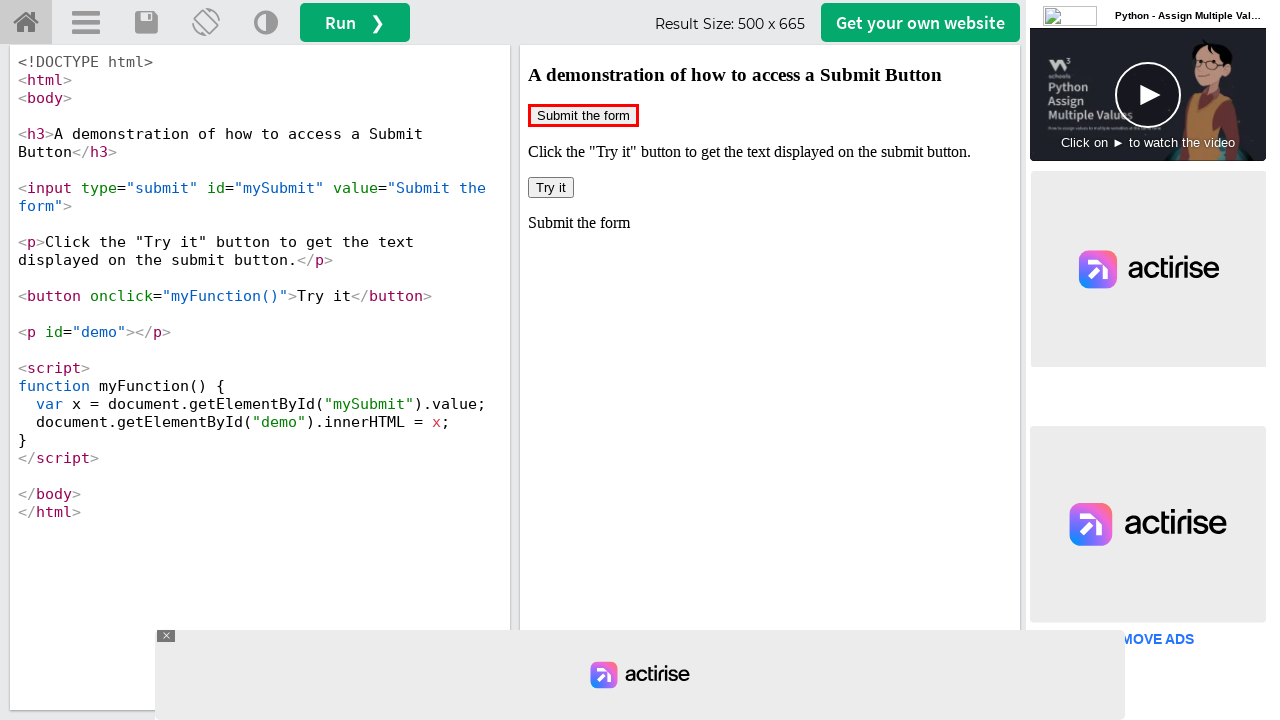

Verified first iframe is attached to the DOM
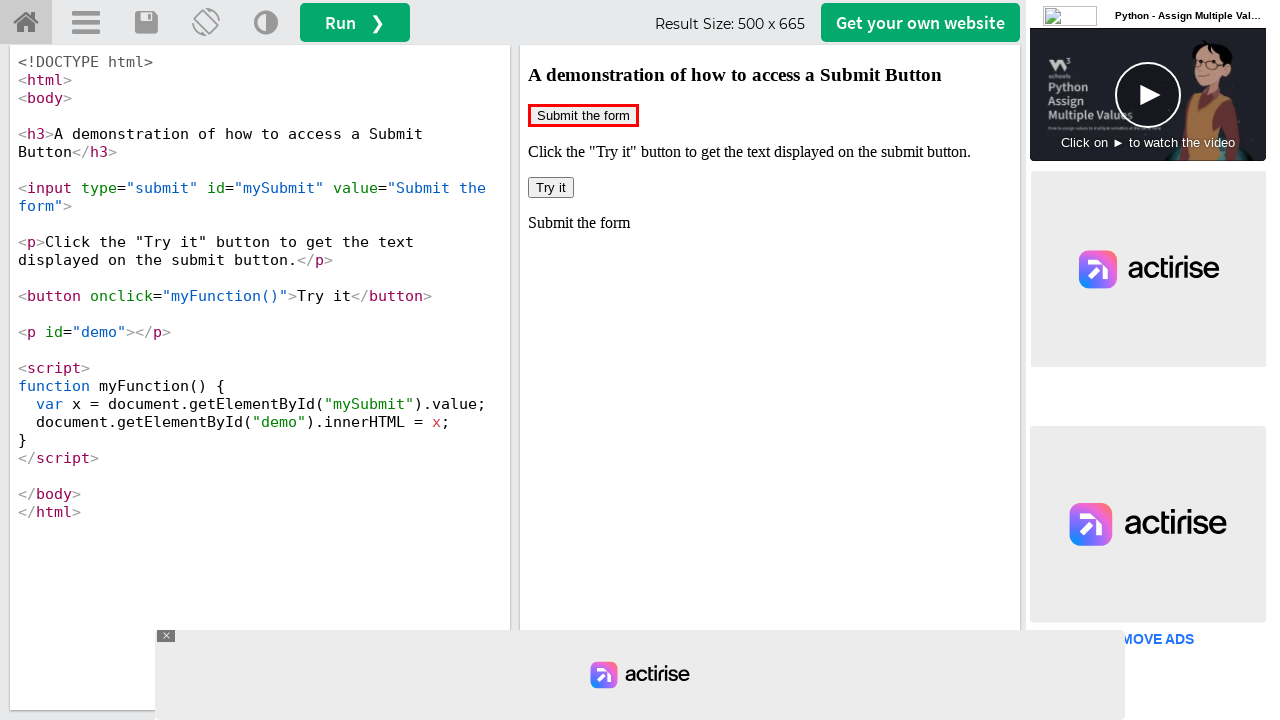

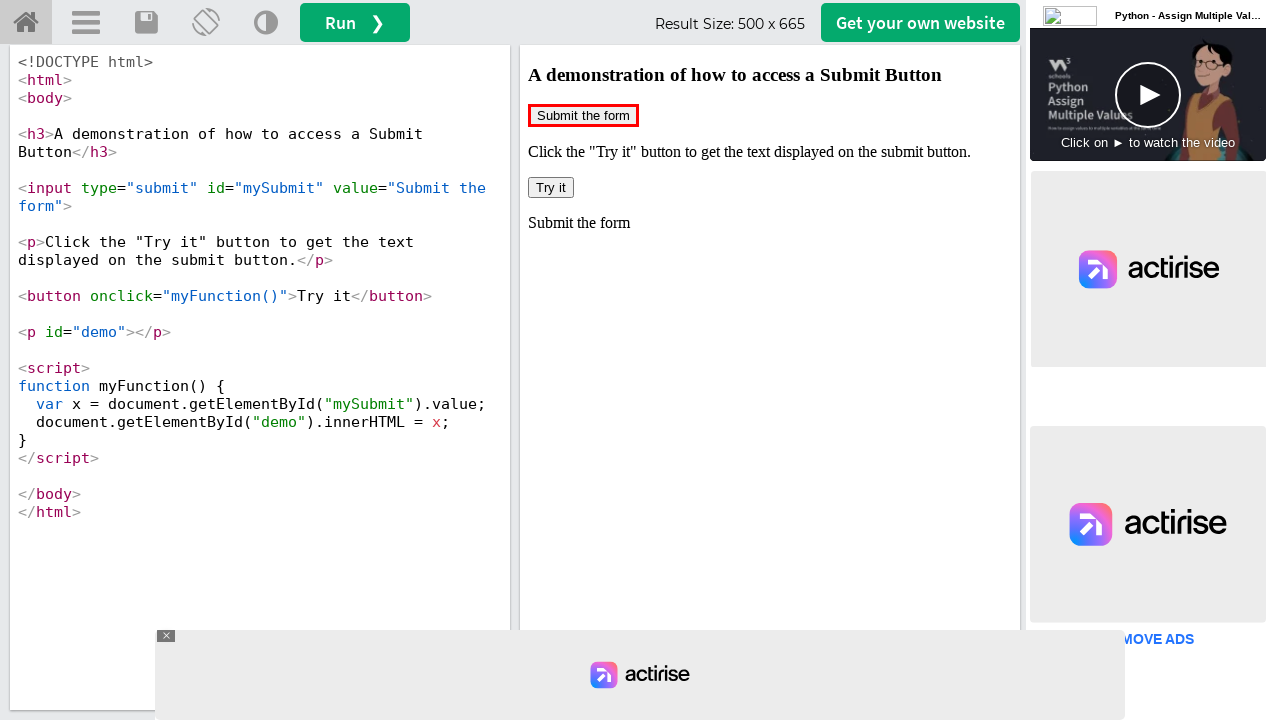